Tests iframe navigation and interaction by switching between nested iframes and filling a text input field

Starting URL: https://demo.automationtesting.in/Frames.html

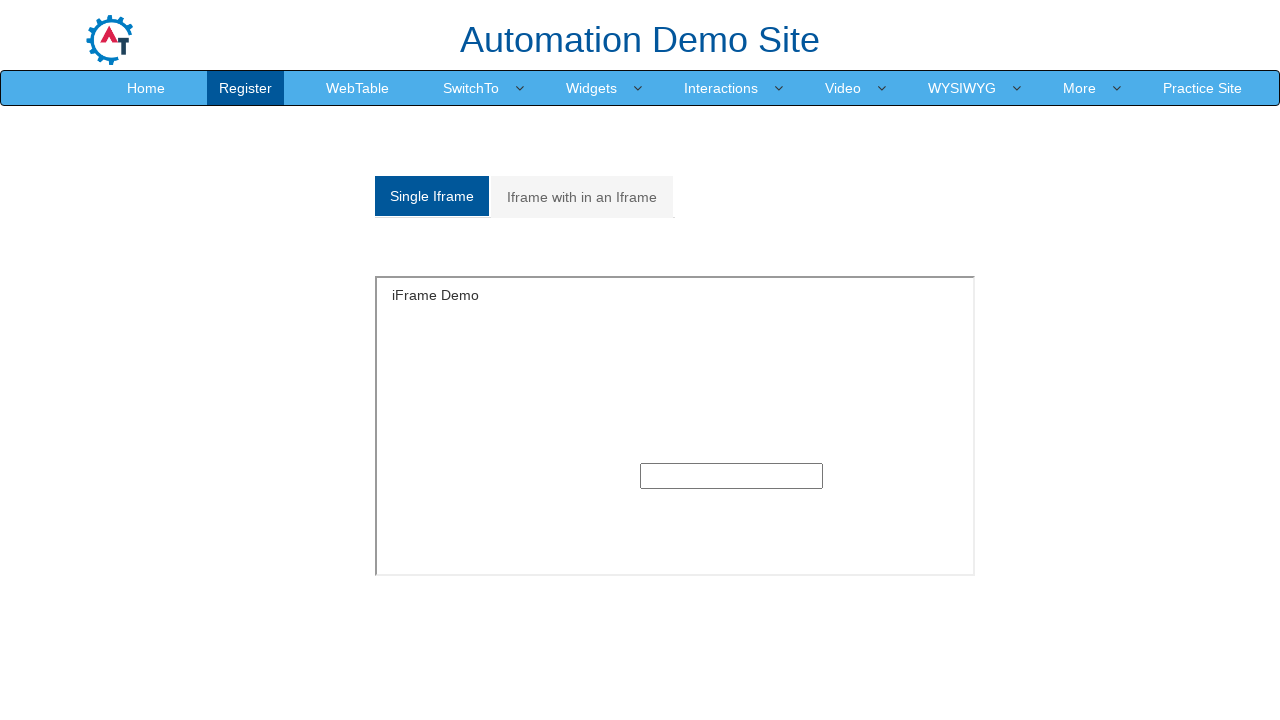

Clicked on the nested iframe tab at (582, 197) on xpath=/html/body/section/div[1]/div/div/div/div[1]/div/ul/li[2]/a
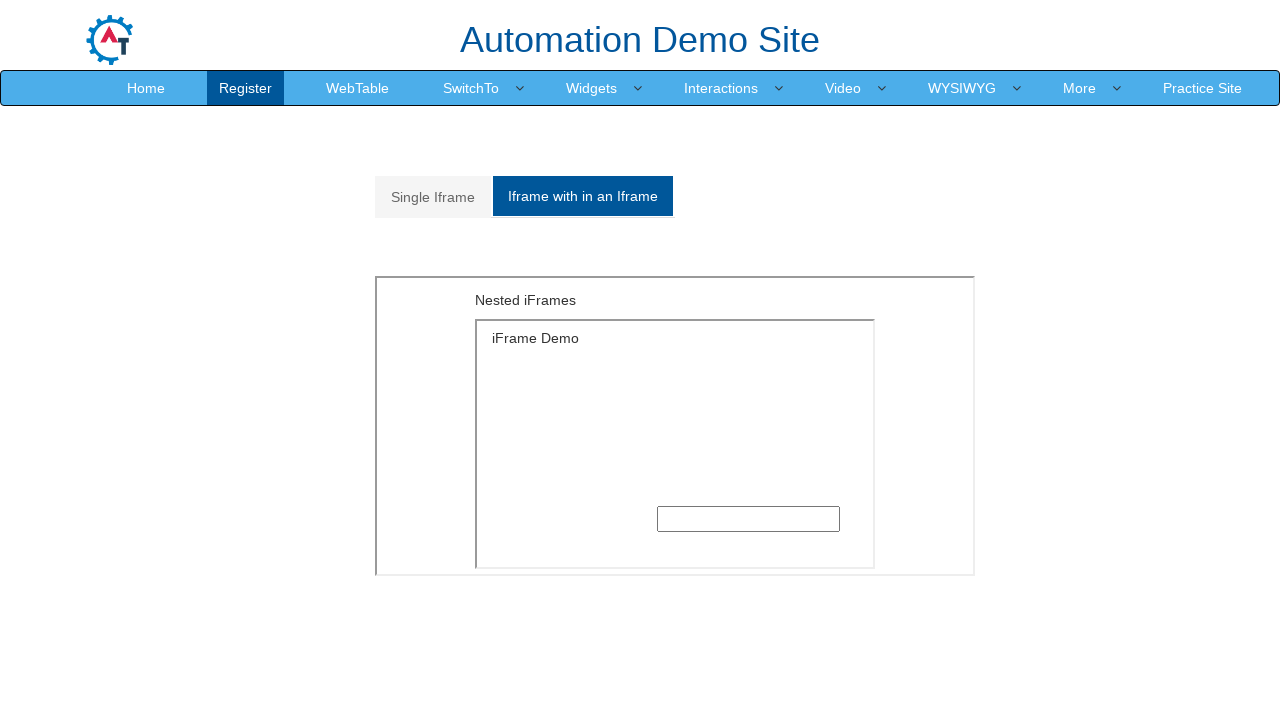

Switched to outer frame (second iframe on page)
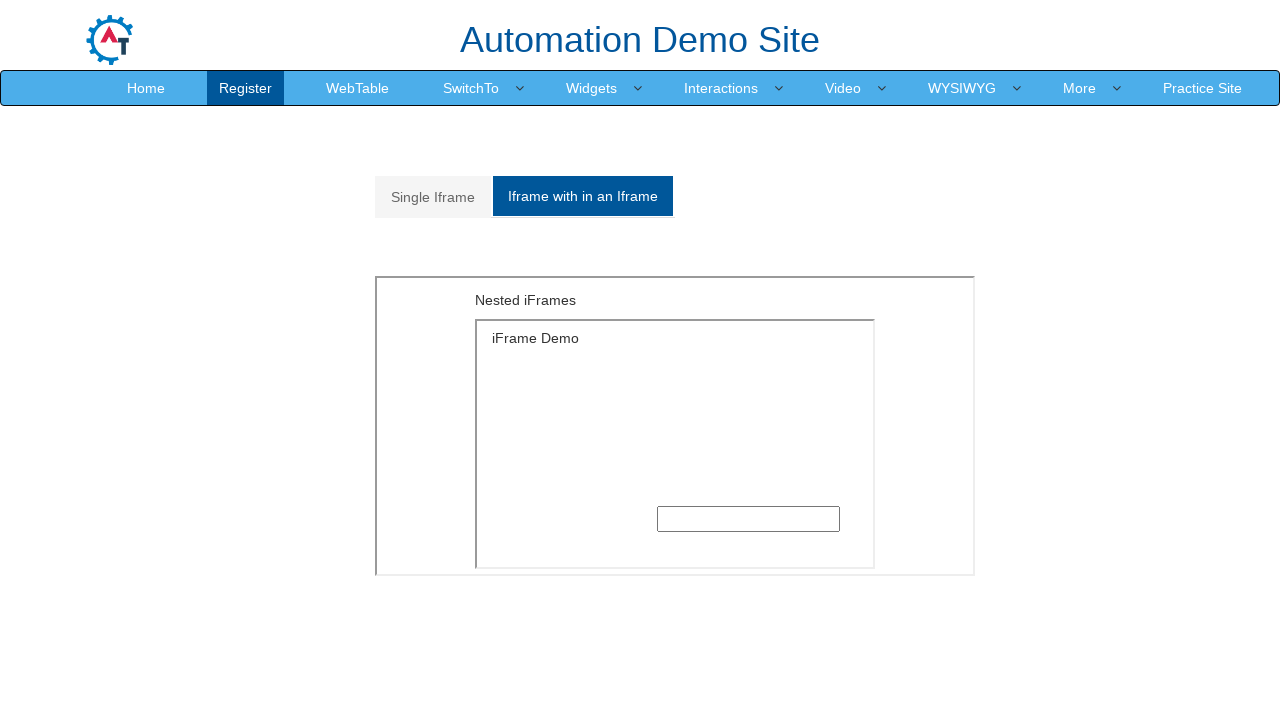

Switched to inner nested iframe
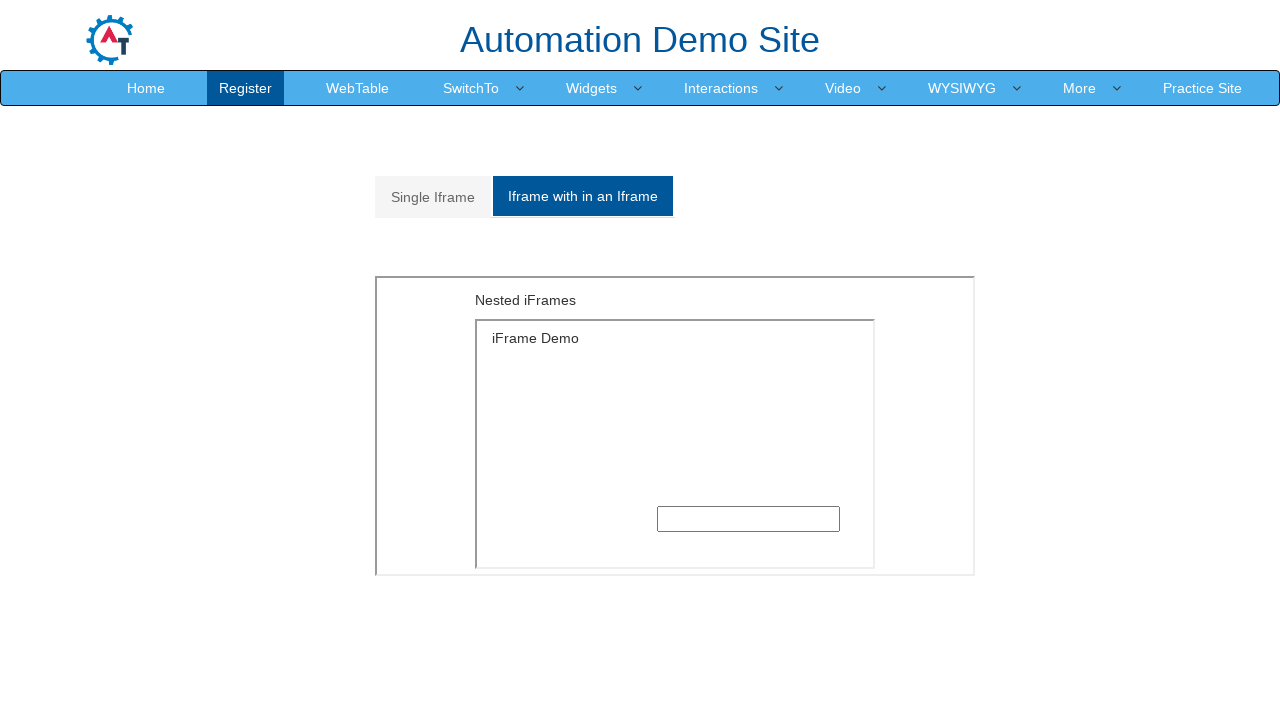

Filled text input field in nested iframe with 'yogs' on iframe >> nth=1 >> internal:control=enter-frame >> xpath=/html/body/section/div/
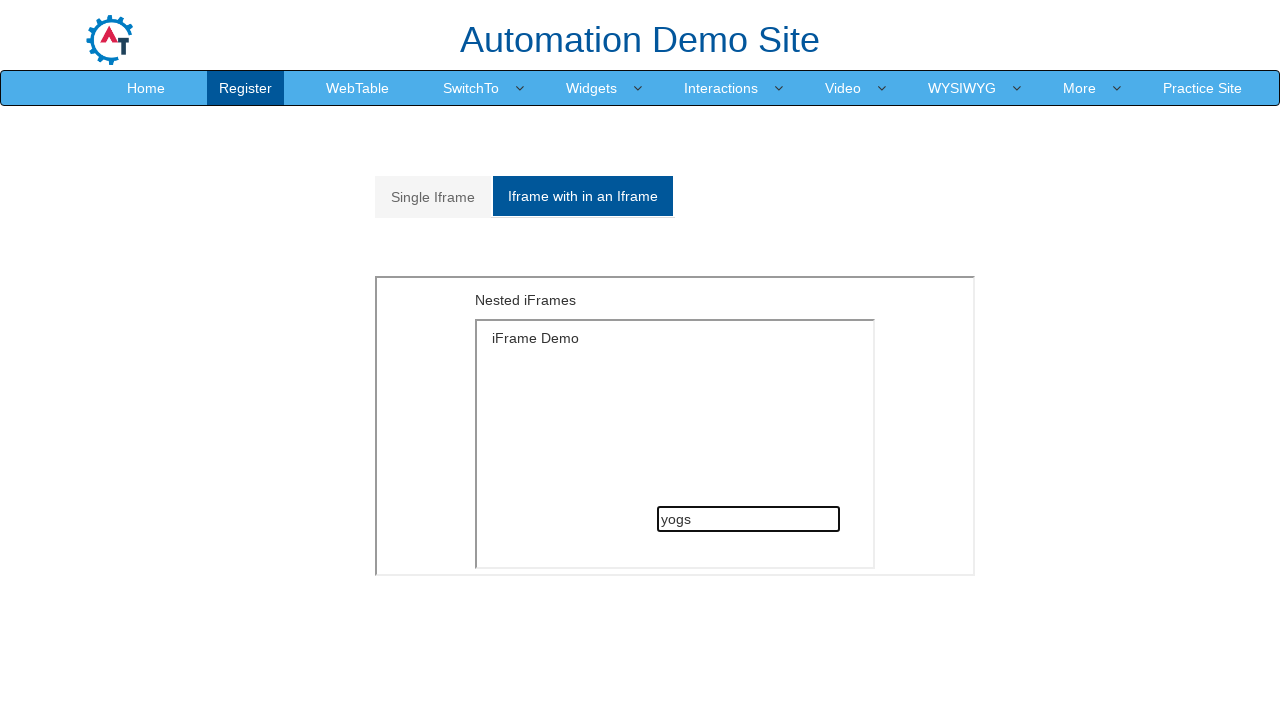

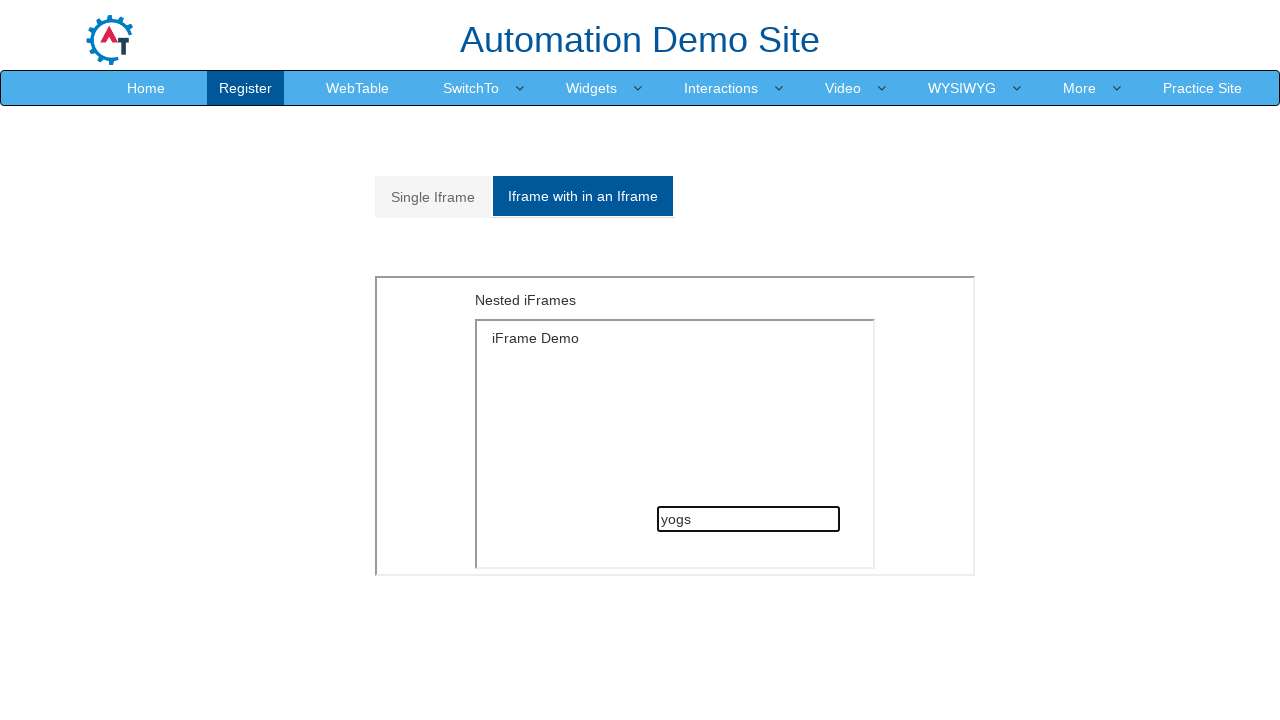